Tests the Policy Loan Options page by clicking the "Pay Direct (Without login)" link and accepting the JavaScript confirmation alert that appears.

Starting URL: https://licindia.in/Home/Policy-Loan-Options#

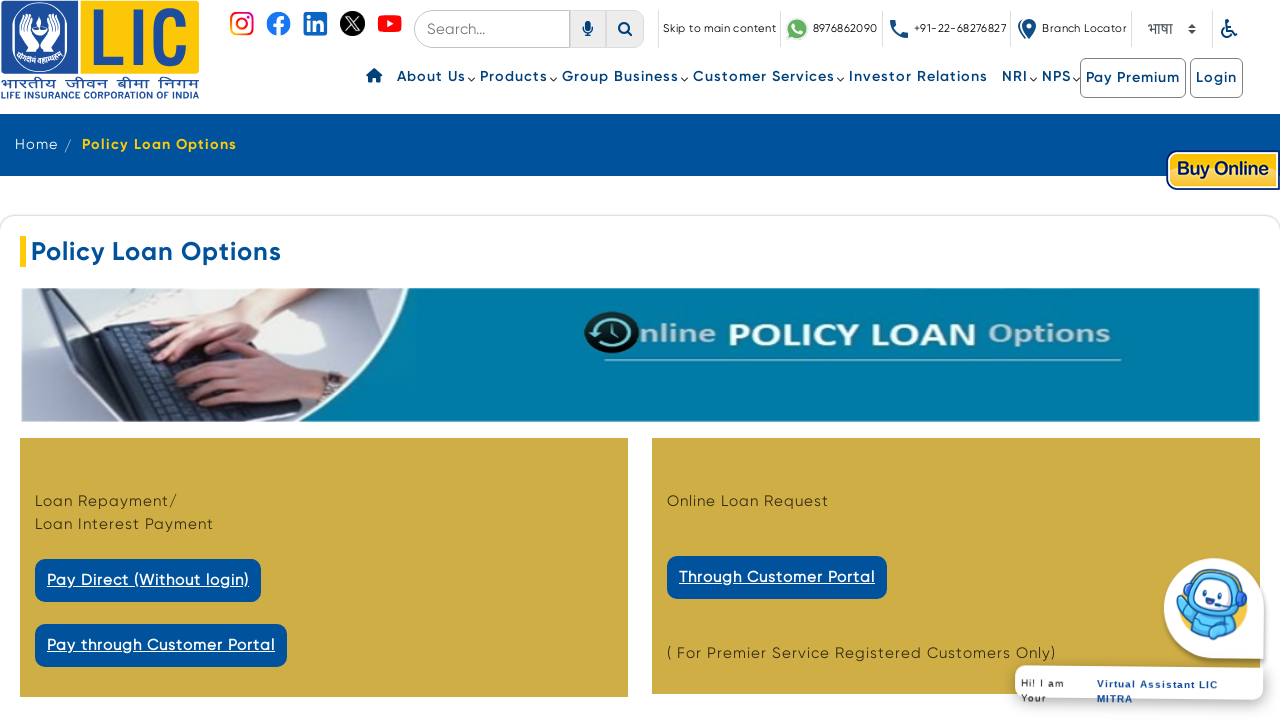

Set up dialog handler to accept confirmation popups
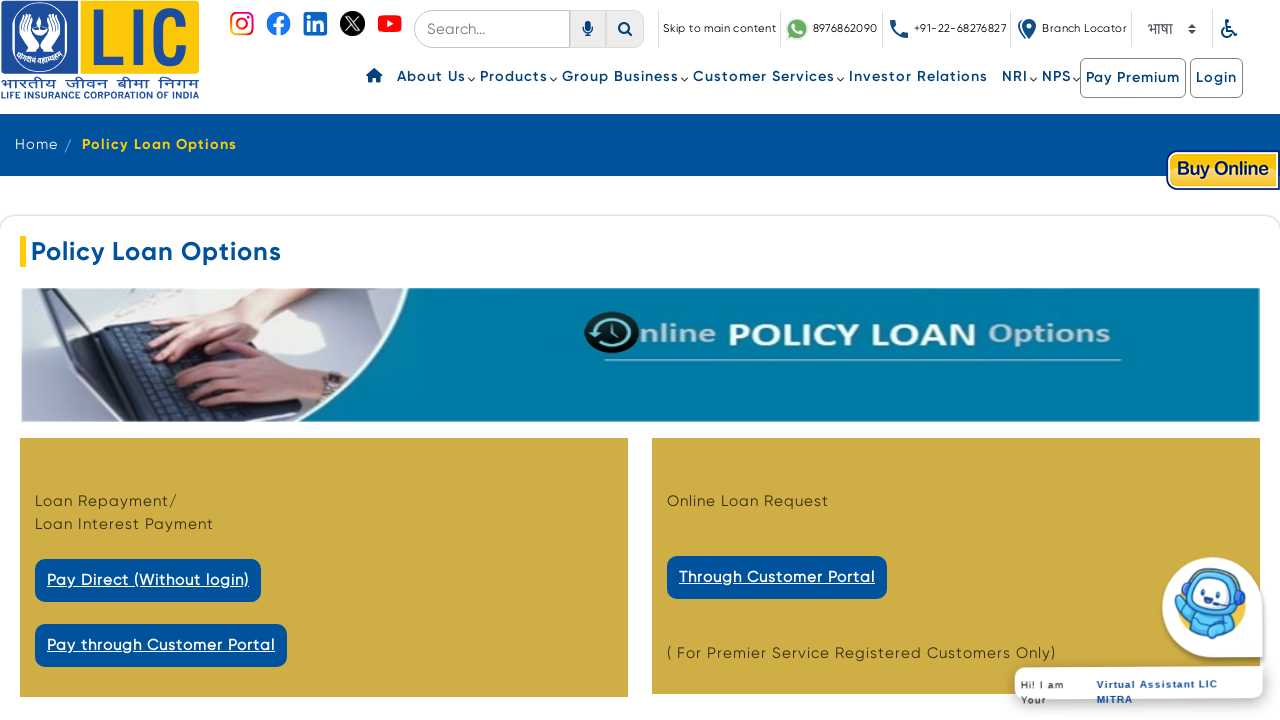

Clicked 'Pay Direct (Without login)' link at (148, 580) on text=Pay Direct (Without login)
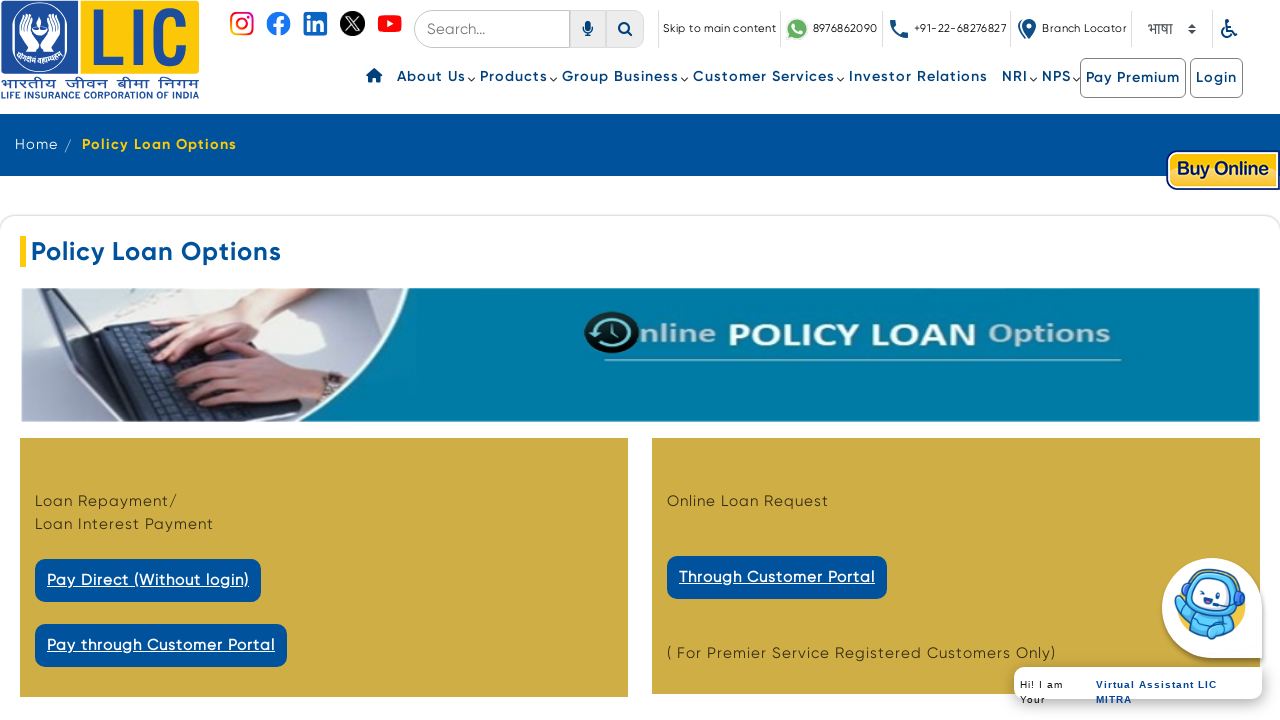

Waited for JavaScript confirmation dialog to be accepted and navigation to complete
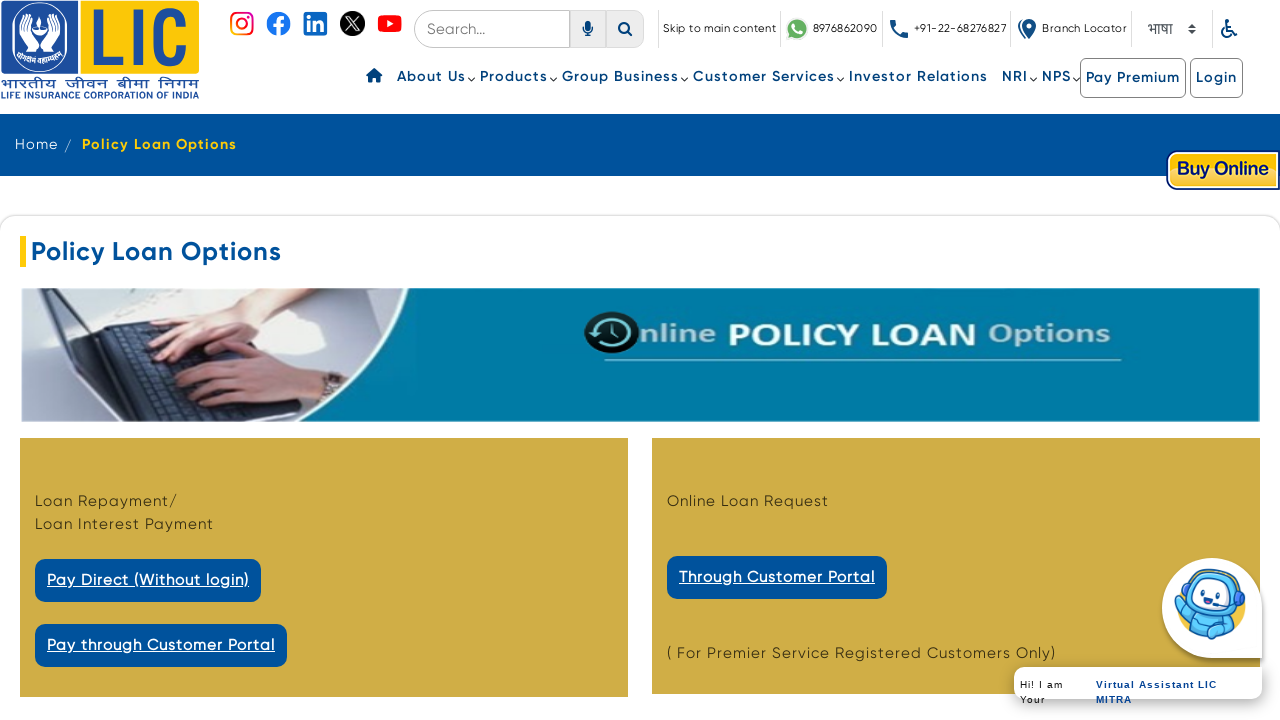

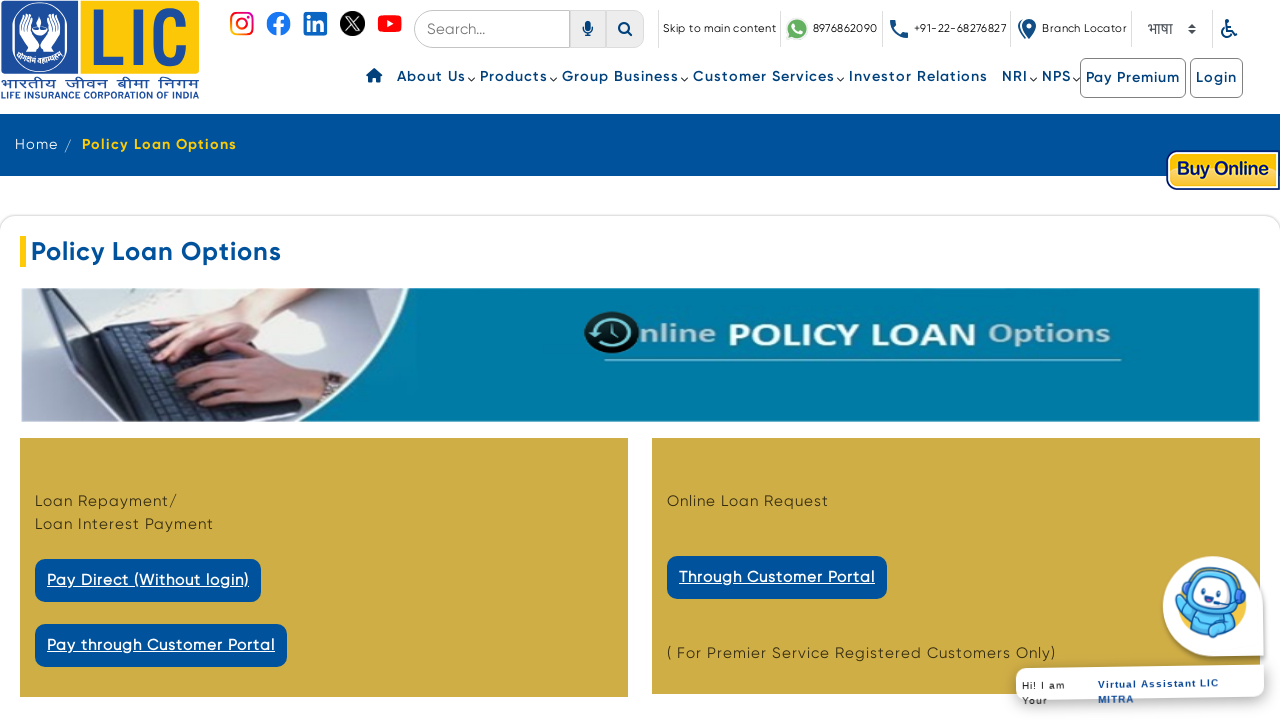